Tests JavaScript alert and prompt dialog handling by clicking buttons that trigger alerts, dismissing an alert, and accepting a prompt with custom input text, then verifying the result.

Starting URL: https://letcode.in/alert

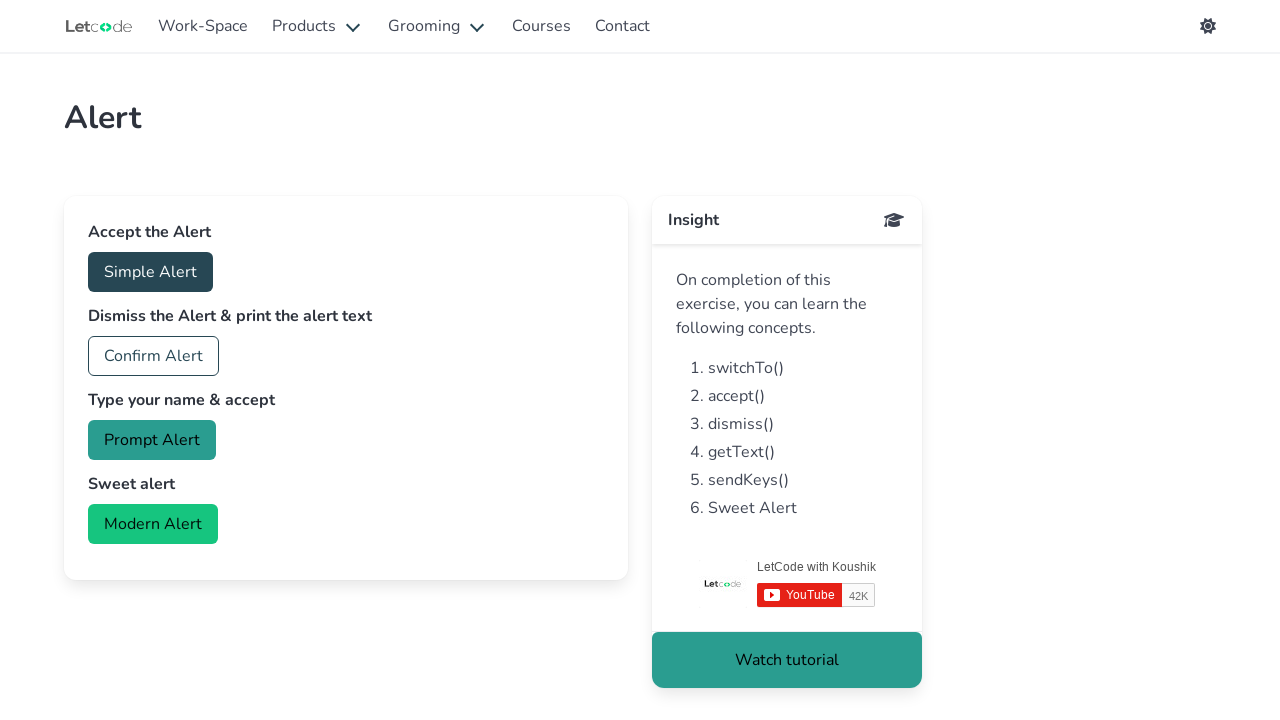

Set up dialog handler to dismiss alerts
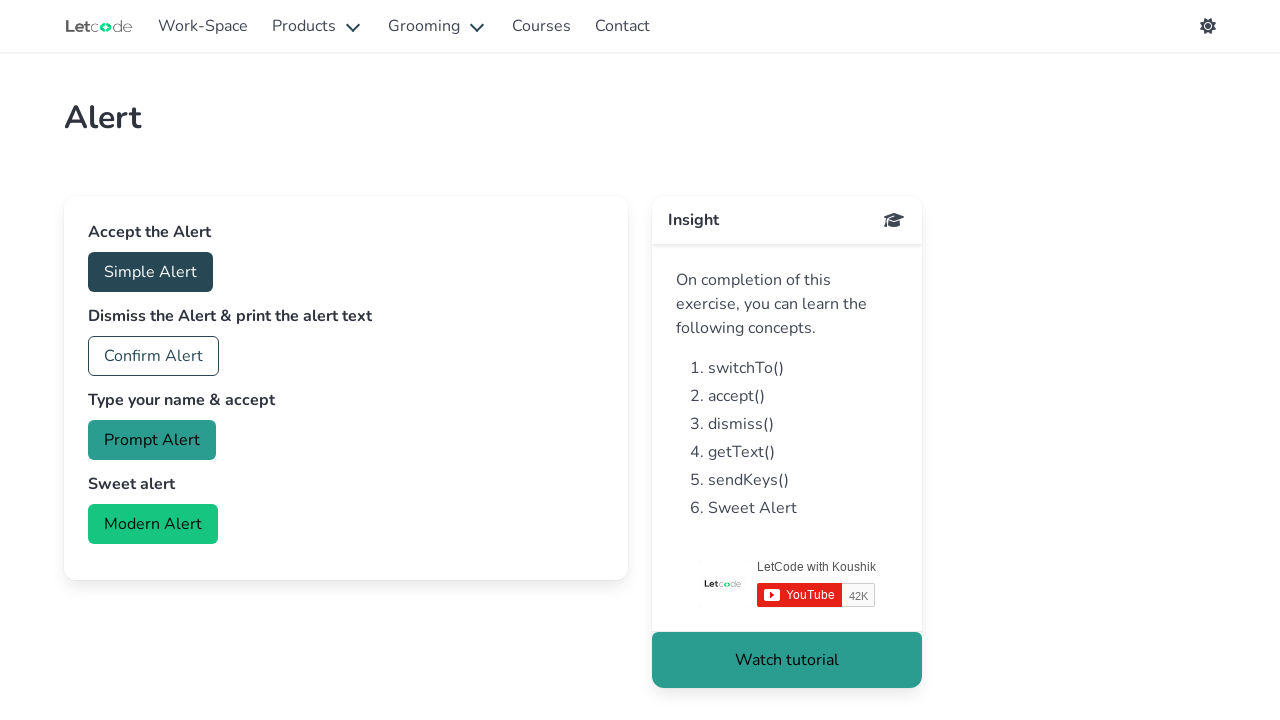

Clicked accept alert button at (150, 272) on #accept
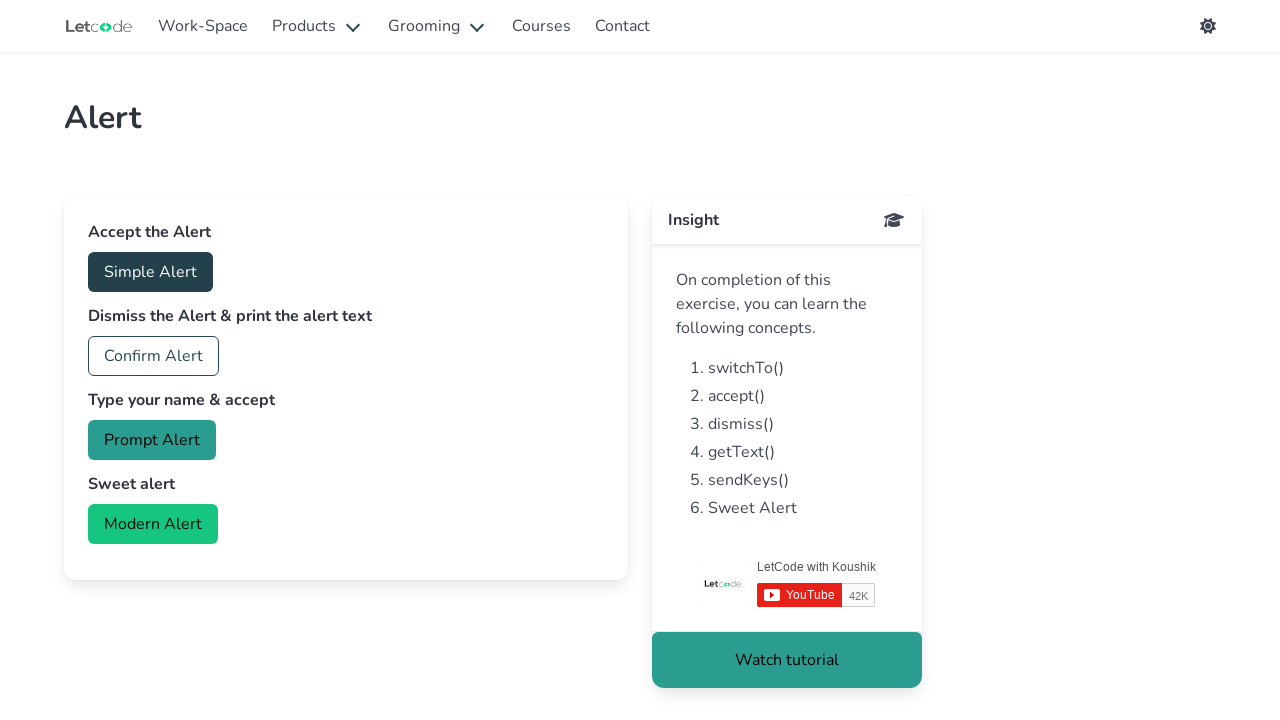

Removed first dialog handler
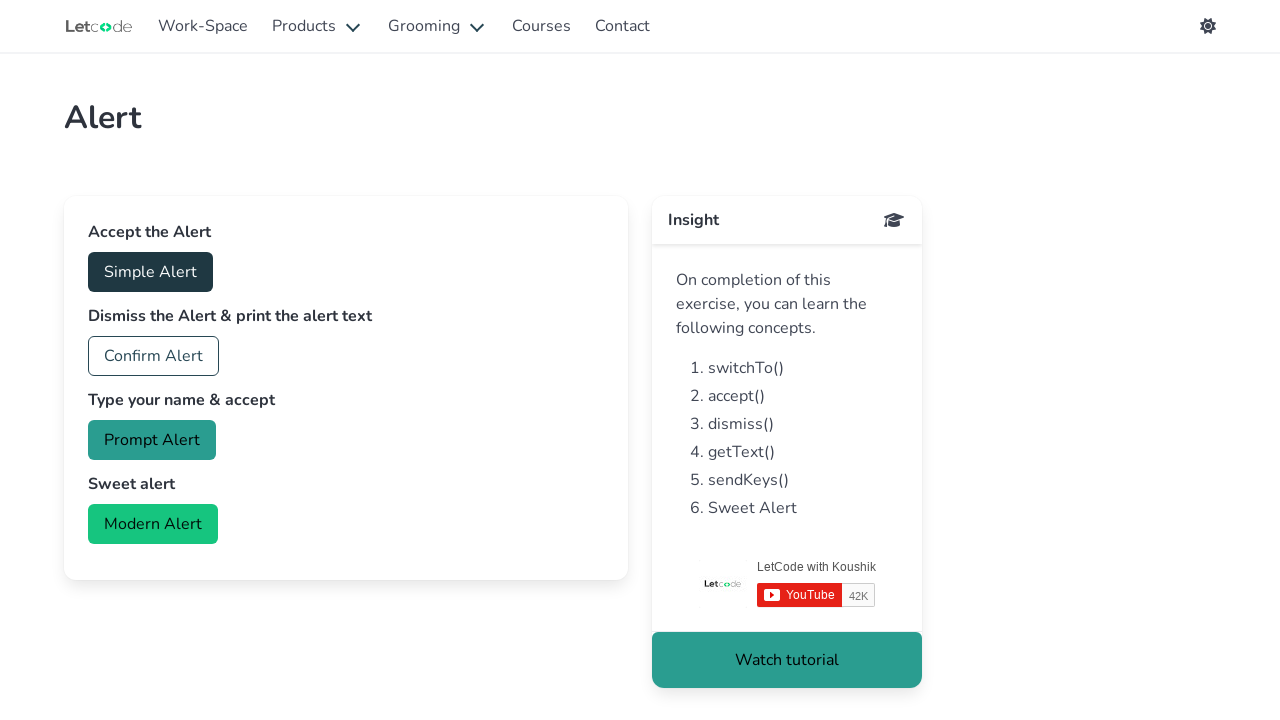

Set up dialog handler to accept prompt with 'Koushik'
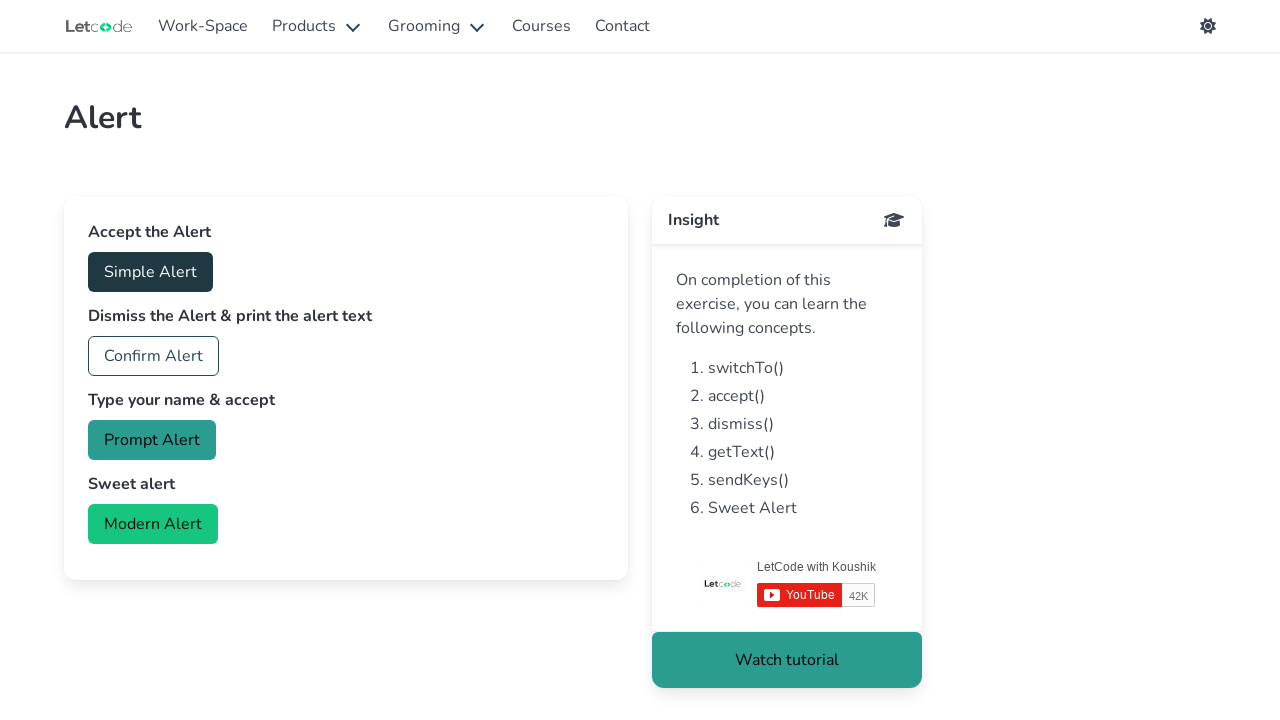

Clicked prompt button at (152, 440) on #prompt
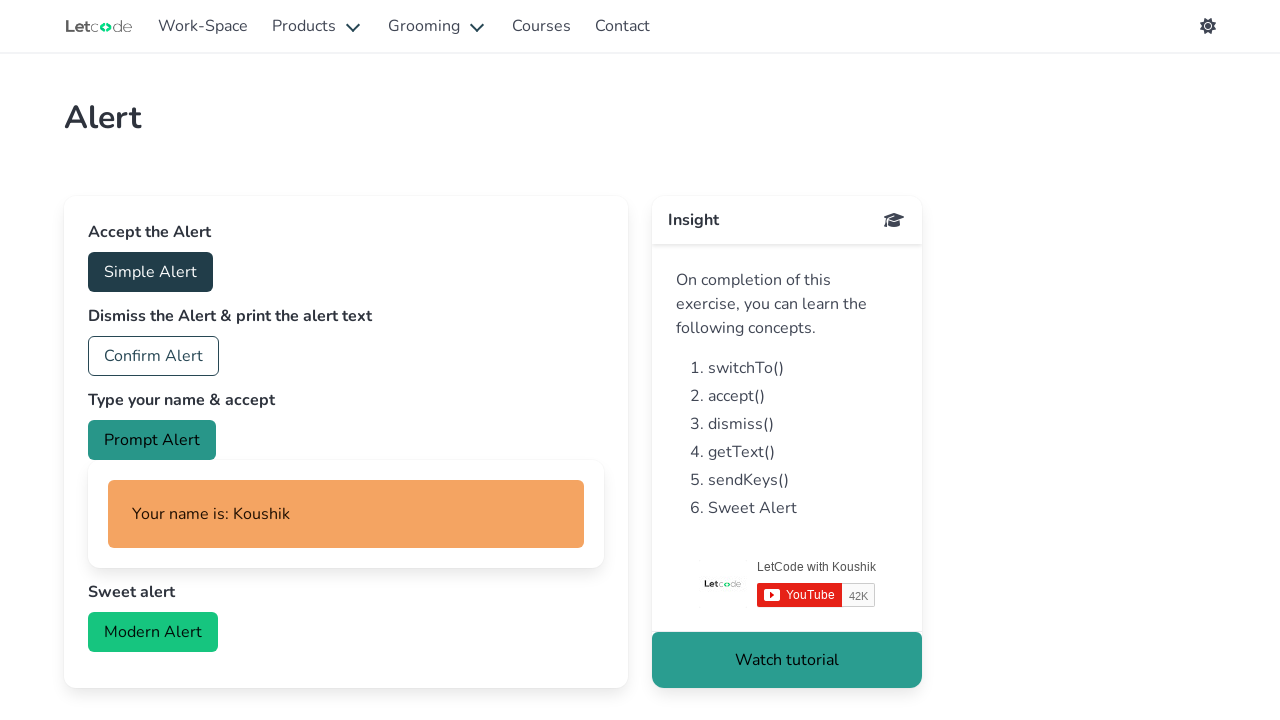

Result text element loaded
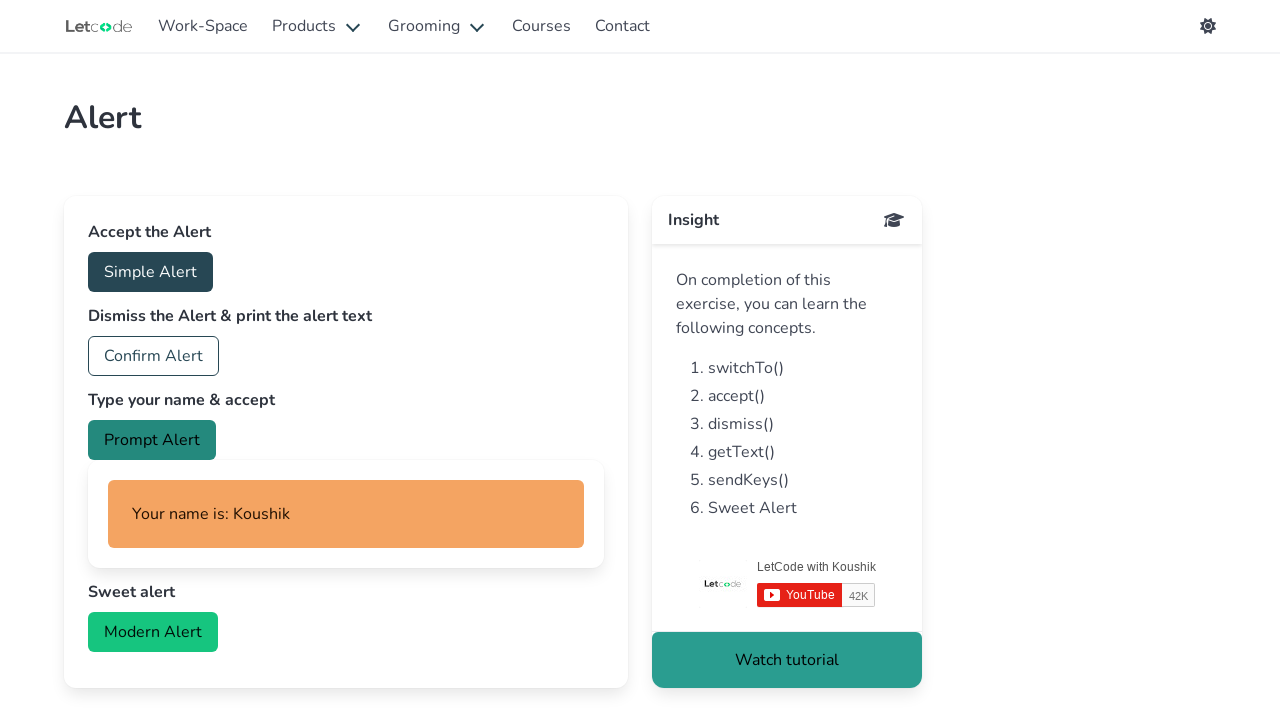

Retrieved result text: Your name is: Koushik
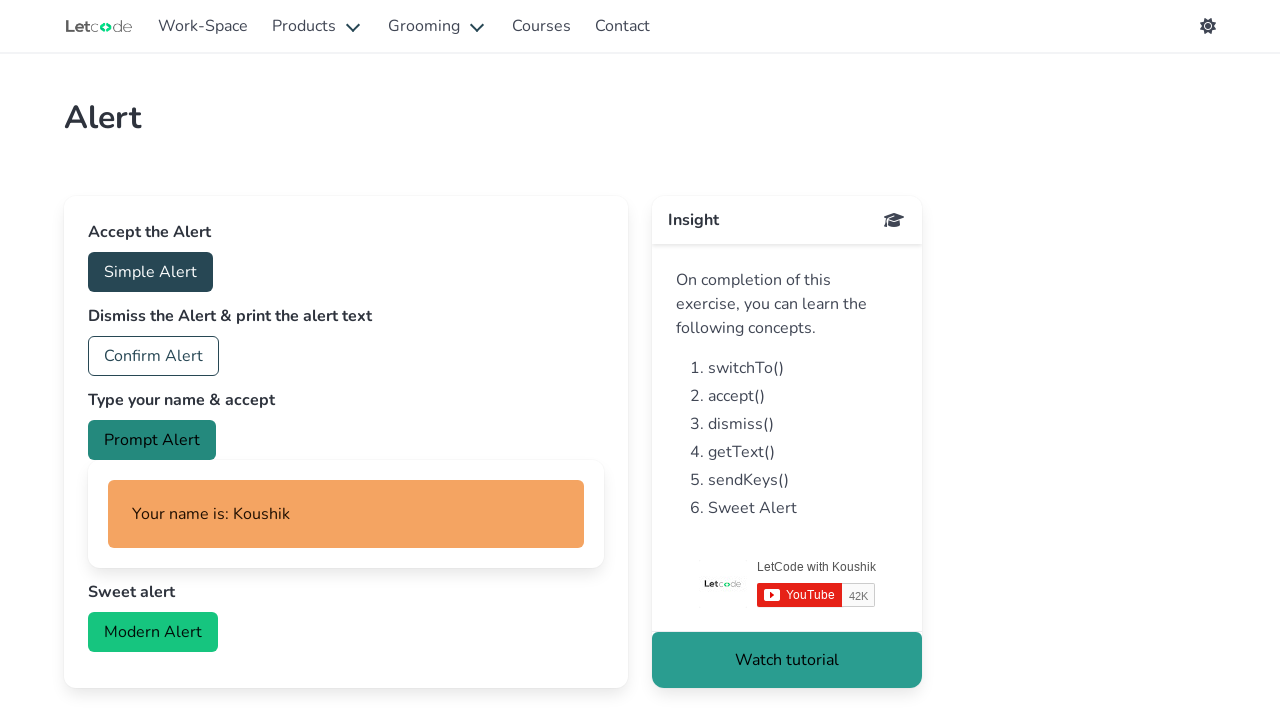

Printed result text to console
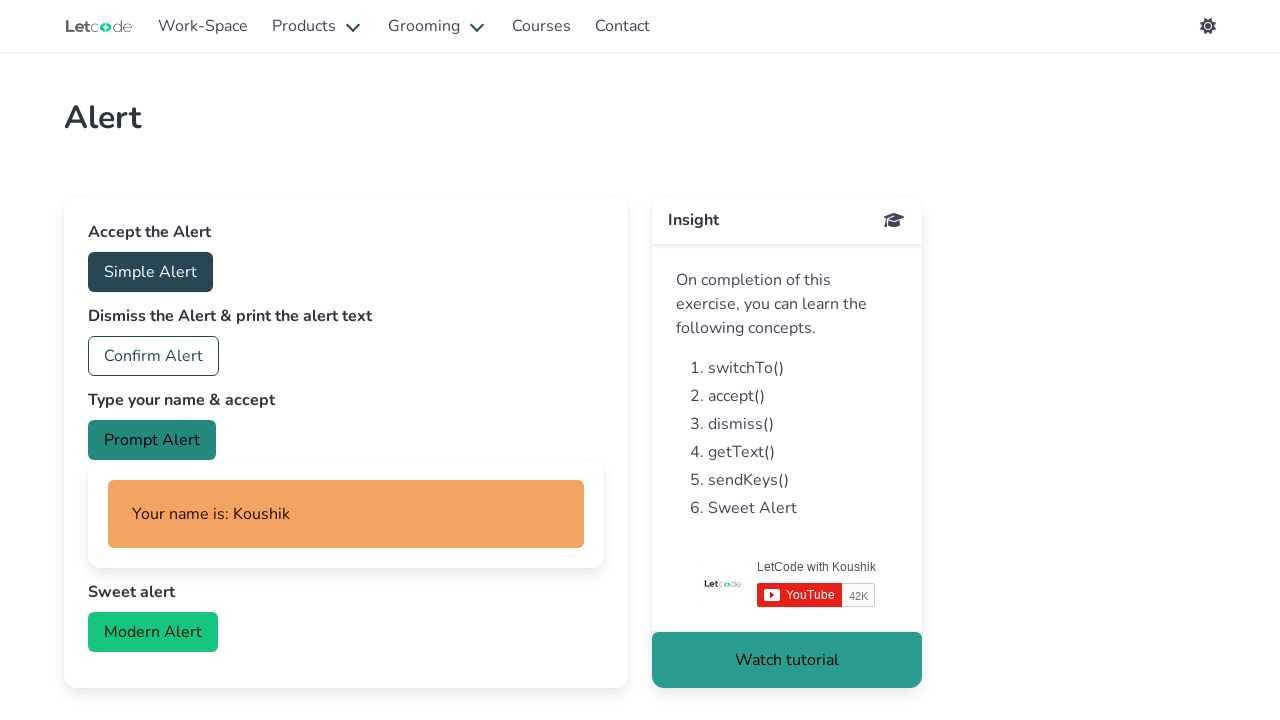

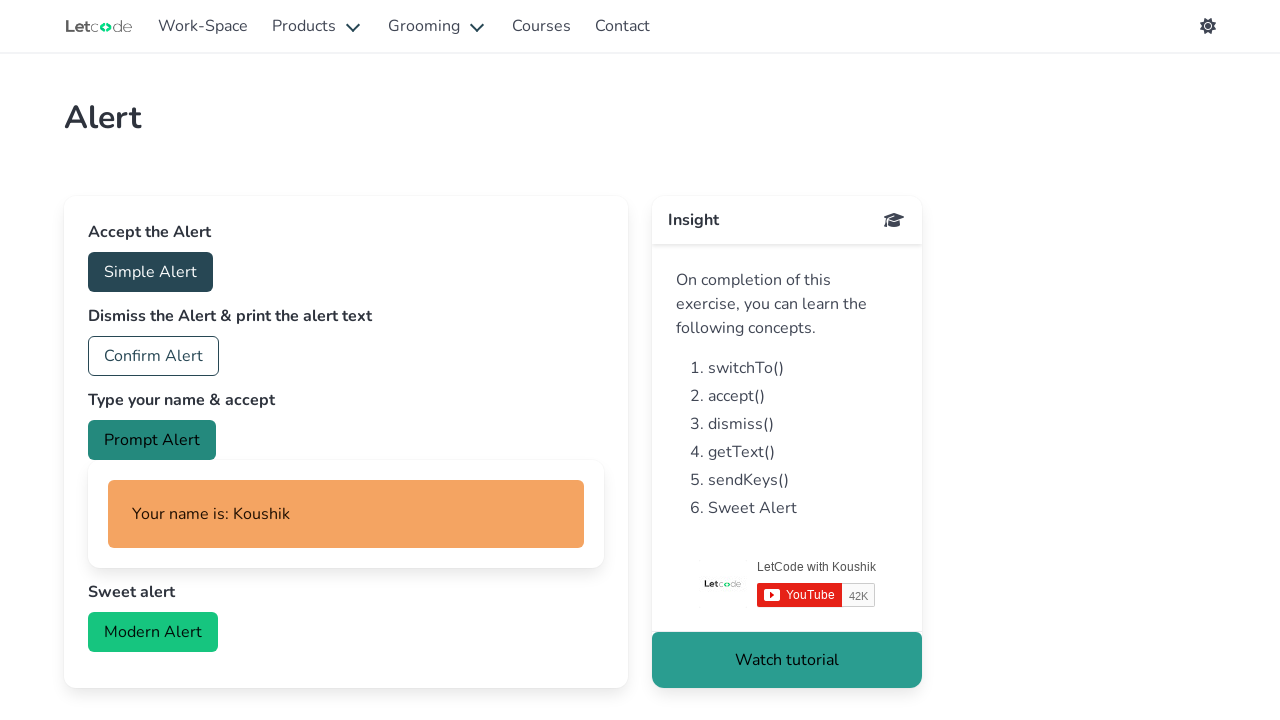